Tests navigation on MetLife website by clicking on the SOLUTIONS tab and then selecting the Dental link from the dropdown/menu.

Starting URL: https://www.metlife.com/

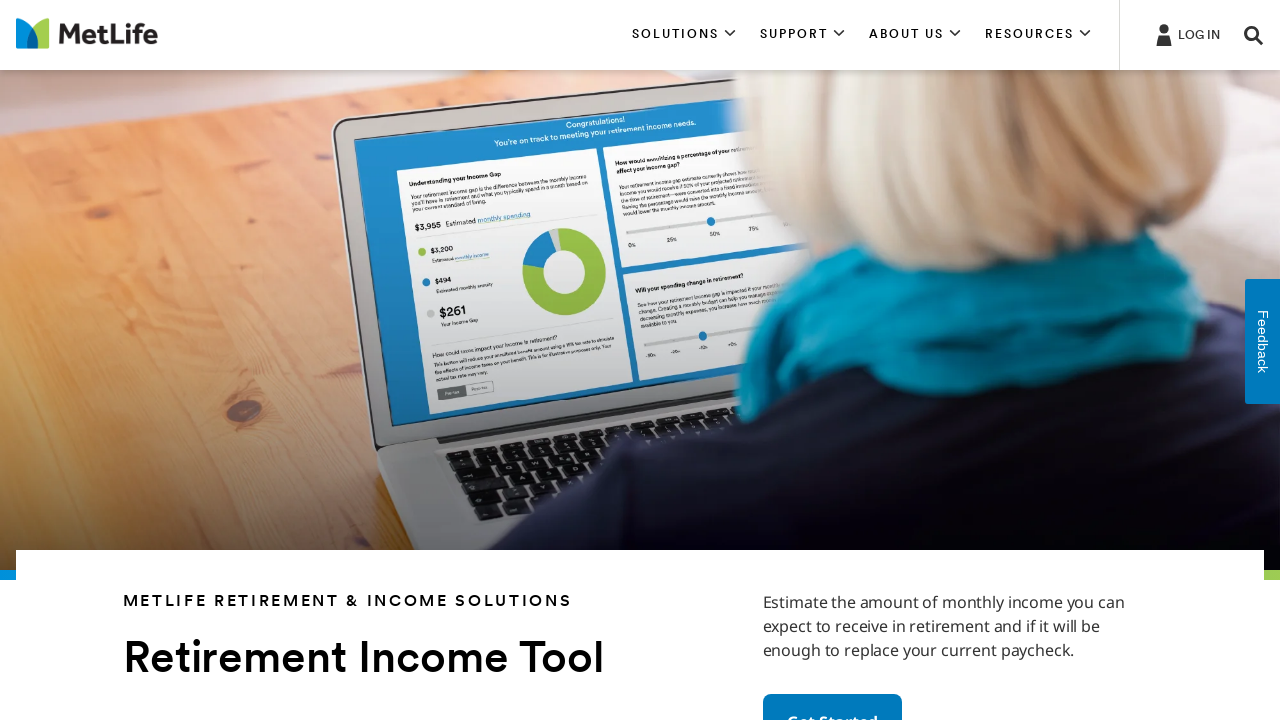

SOLUTIONS tab selector is attached to DOM
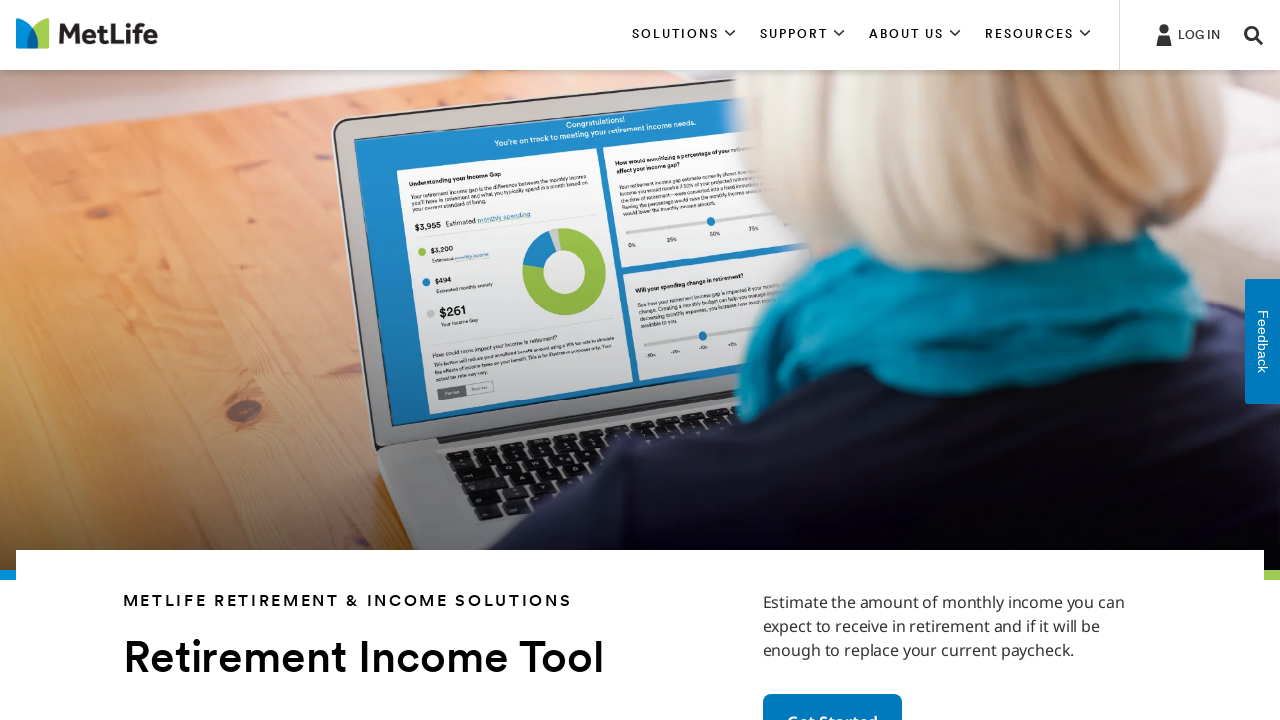

Clicked on SOLUTIONS tab at (684, 35) on xpath=//*[contains(text(), 'SOLUTIONS')] >> nth=0
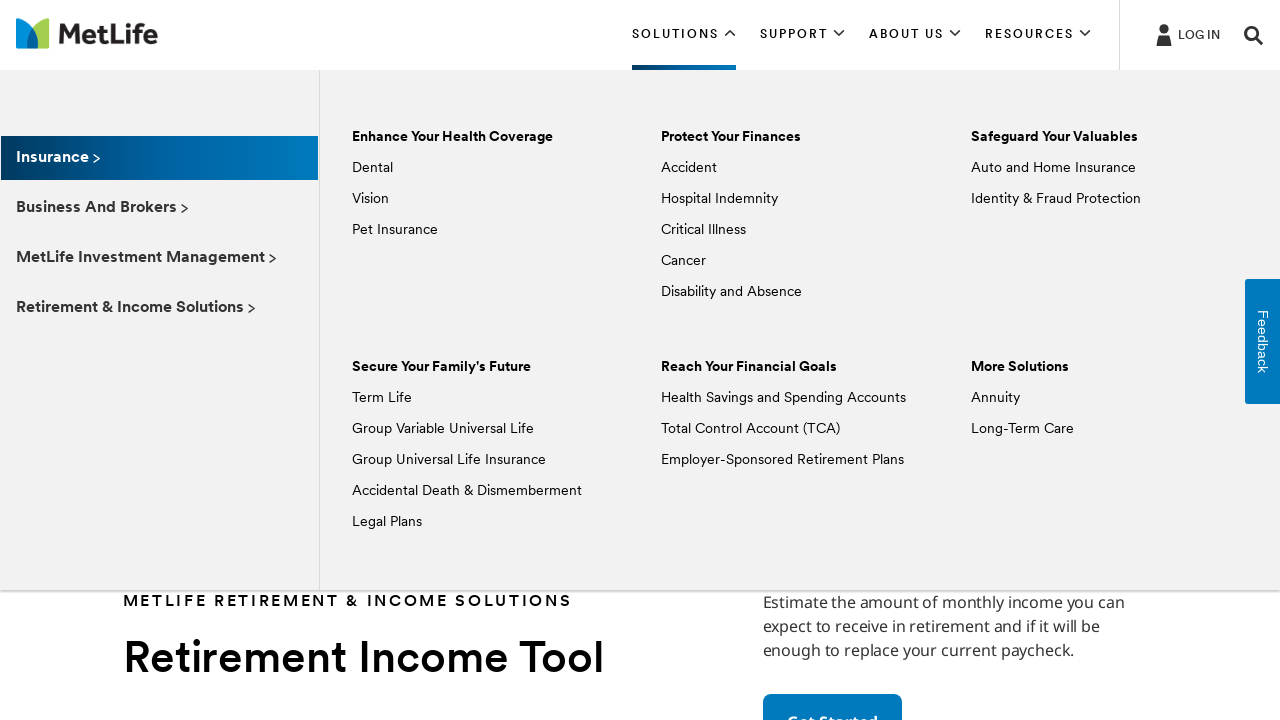

Dental link selector is attached to DOM
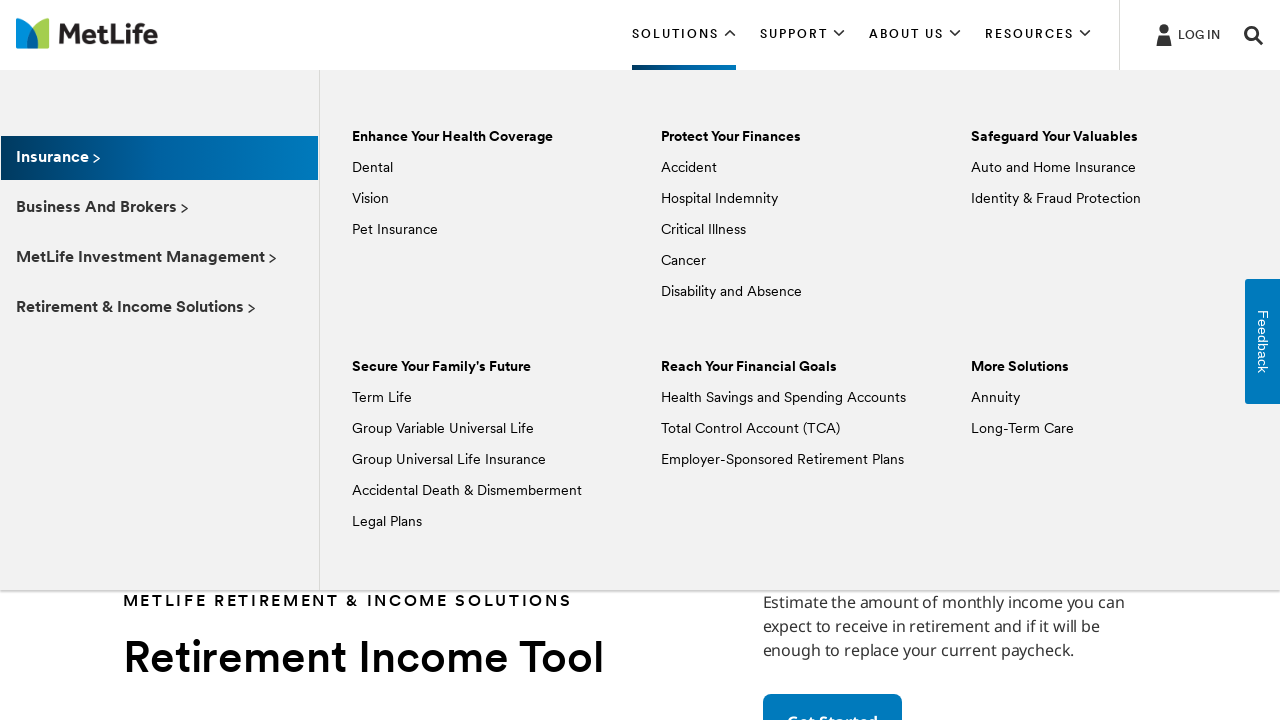

Clicked on Dental link from dropdown menu at (372, 168) on xpath=//*[text() = 'Dental']
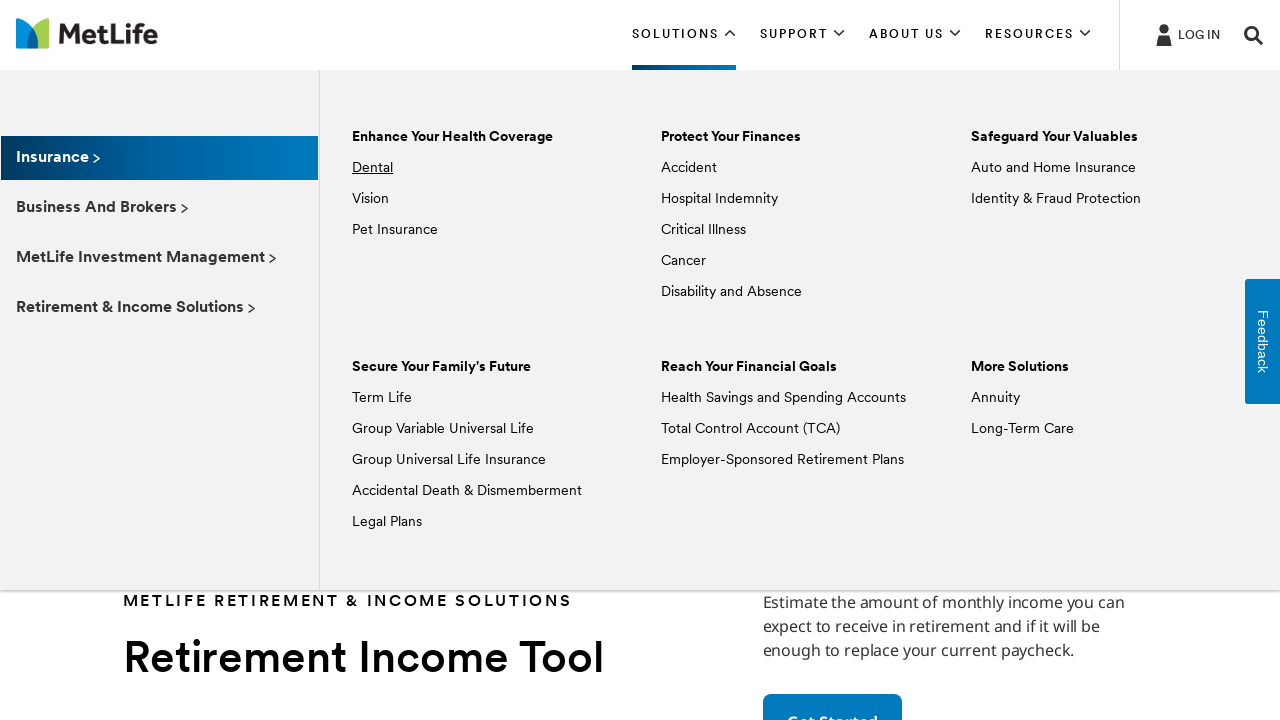

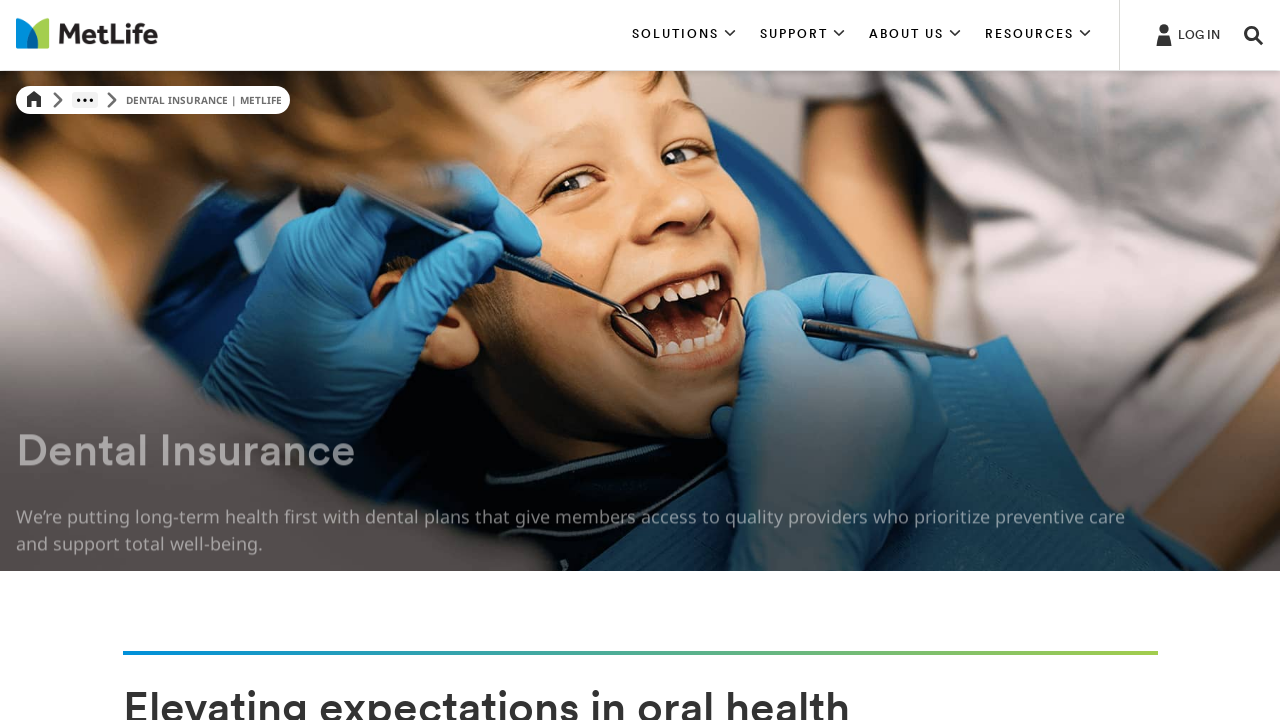